Tests the search functionality on Google Developers website using Puppeteer-style implementation, entering a search query and verifying 10 results are shown

Starting URL: https://developers.google.com/web

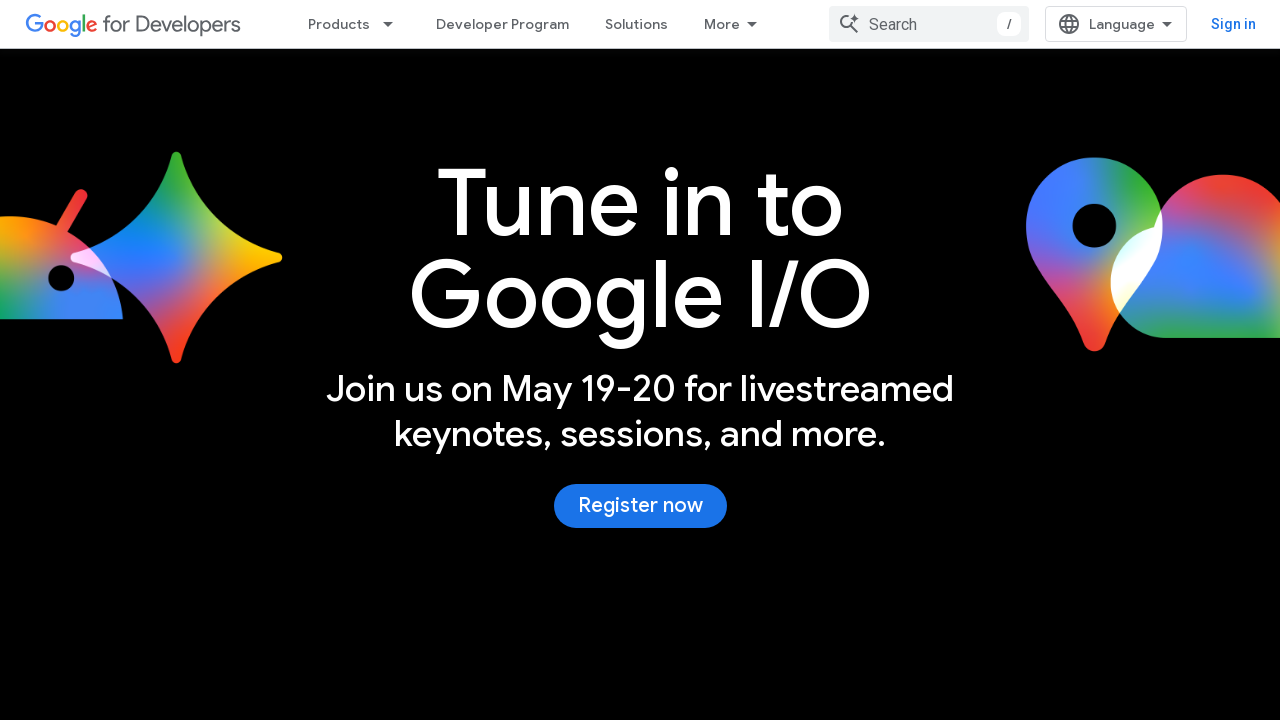

Waited for page to fully load with all network requests completed
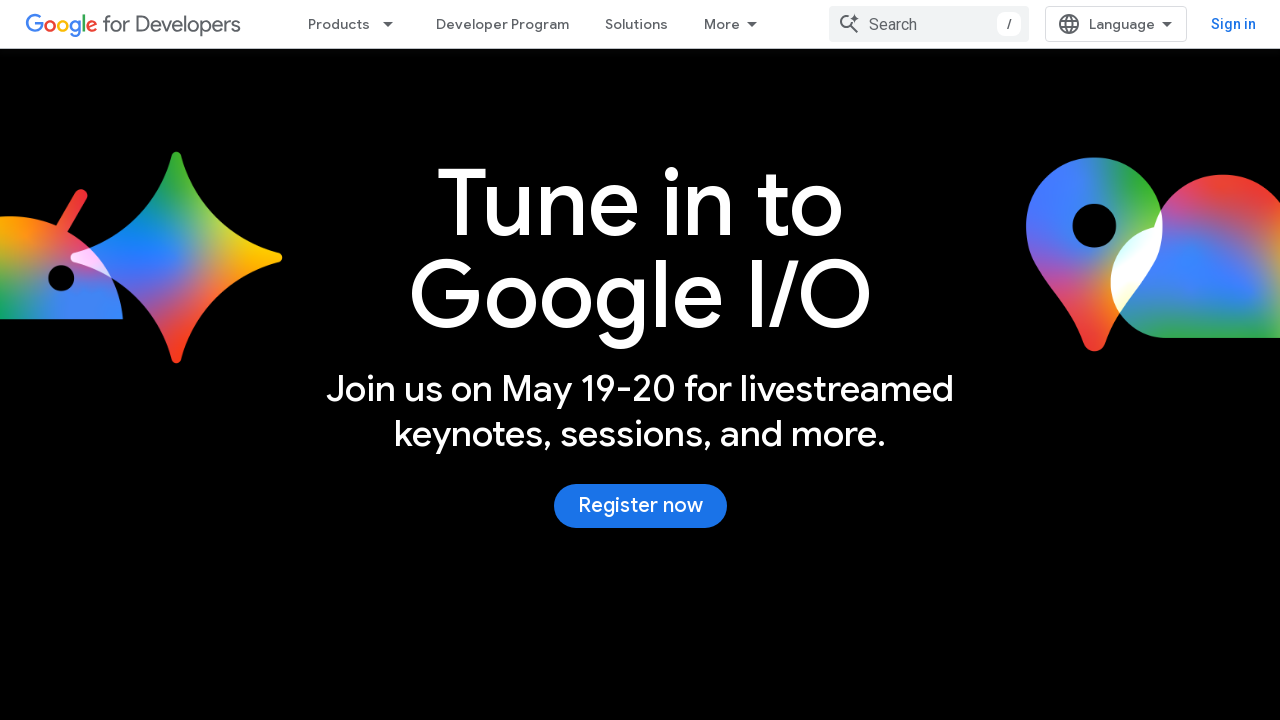

Typed search query 'something' into search field on .devsite-search-field
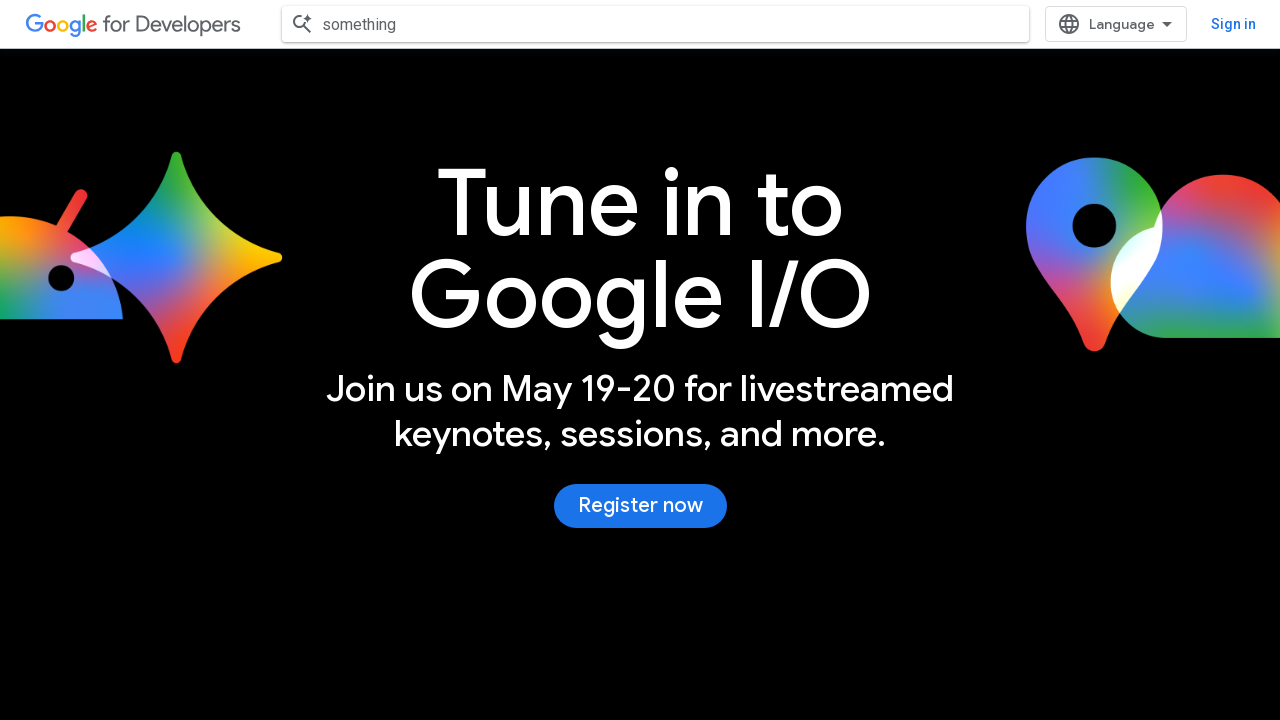

Pressed Enter to submit search query
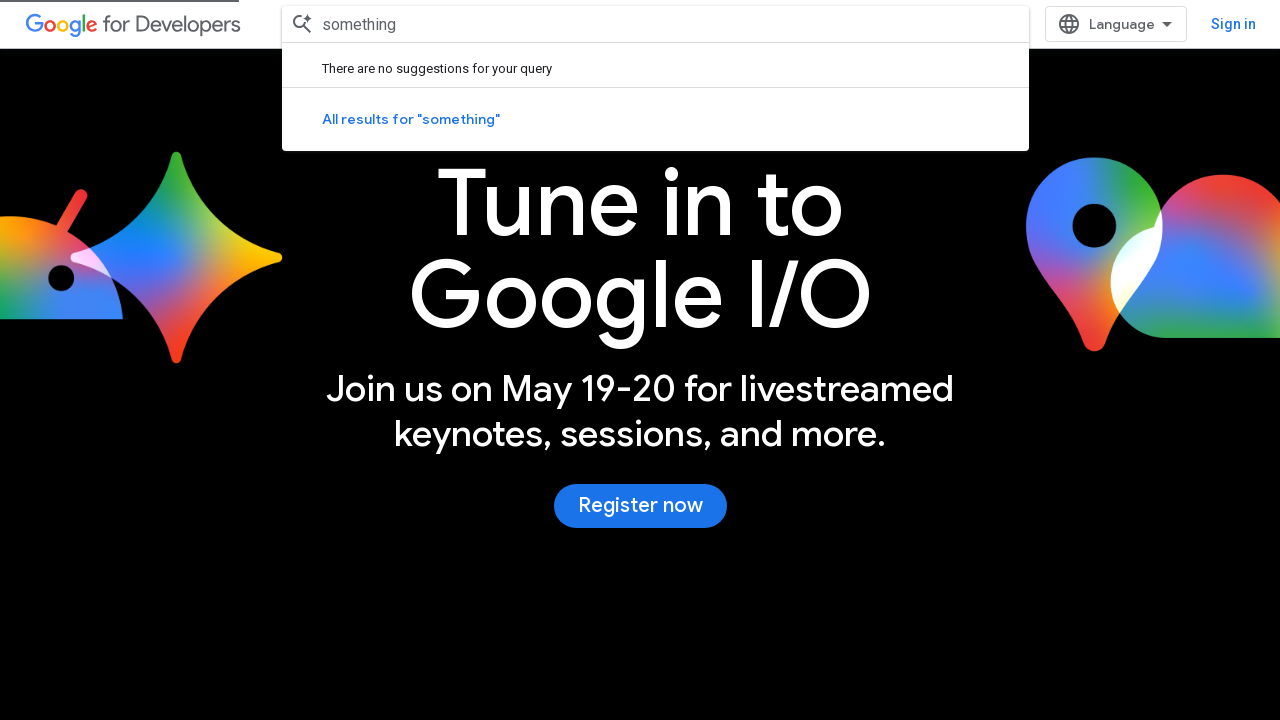

Search results loaded and became visible
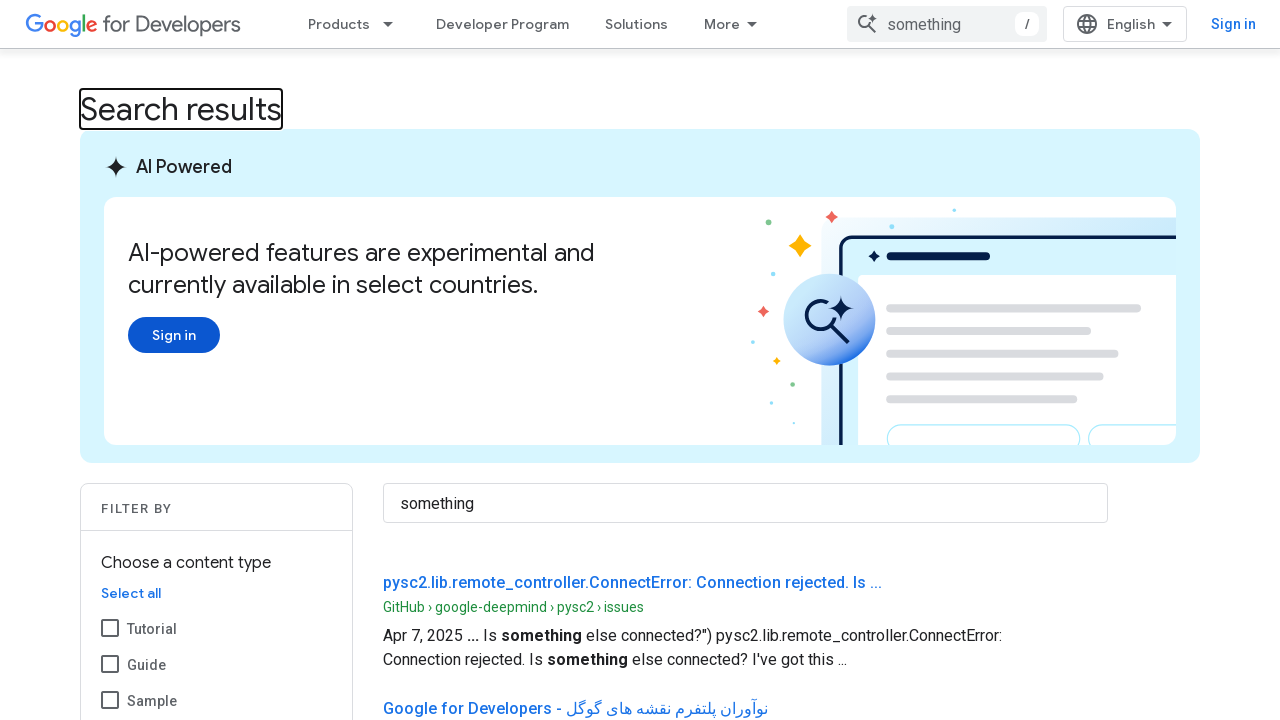

Verified that 10 search results are displayed
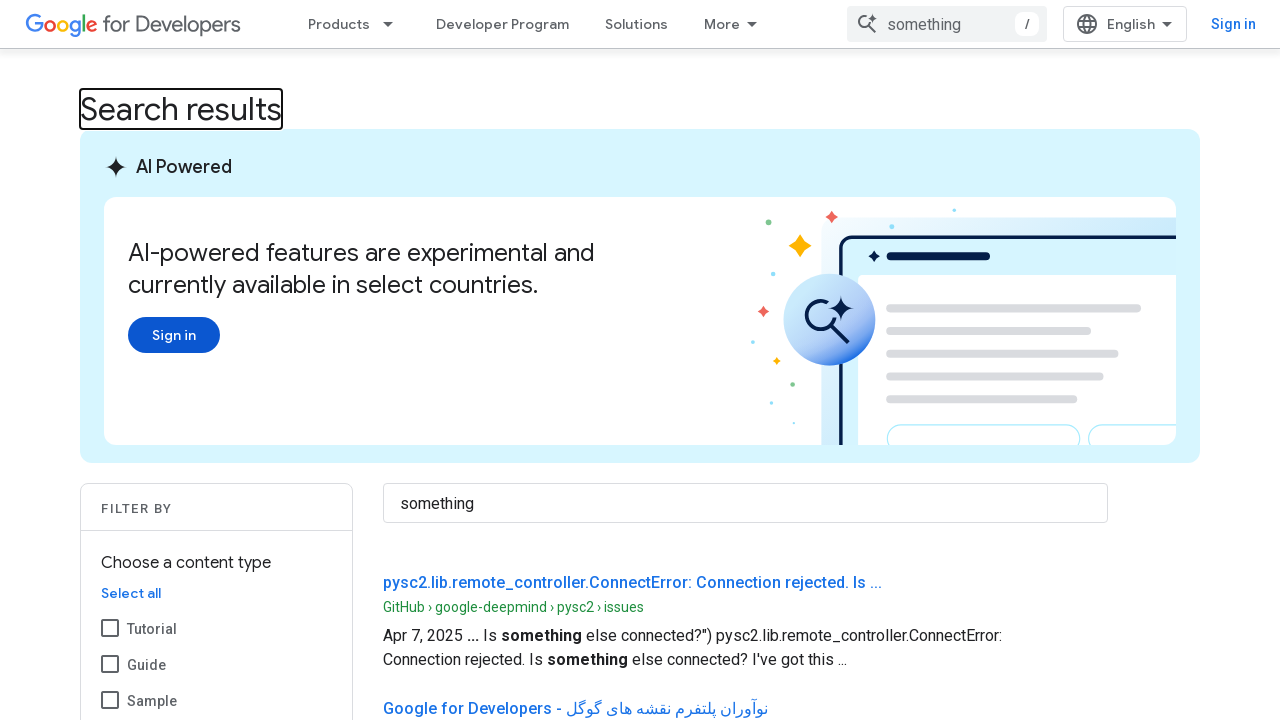

Assertion passed: exactly 10 search results found
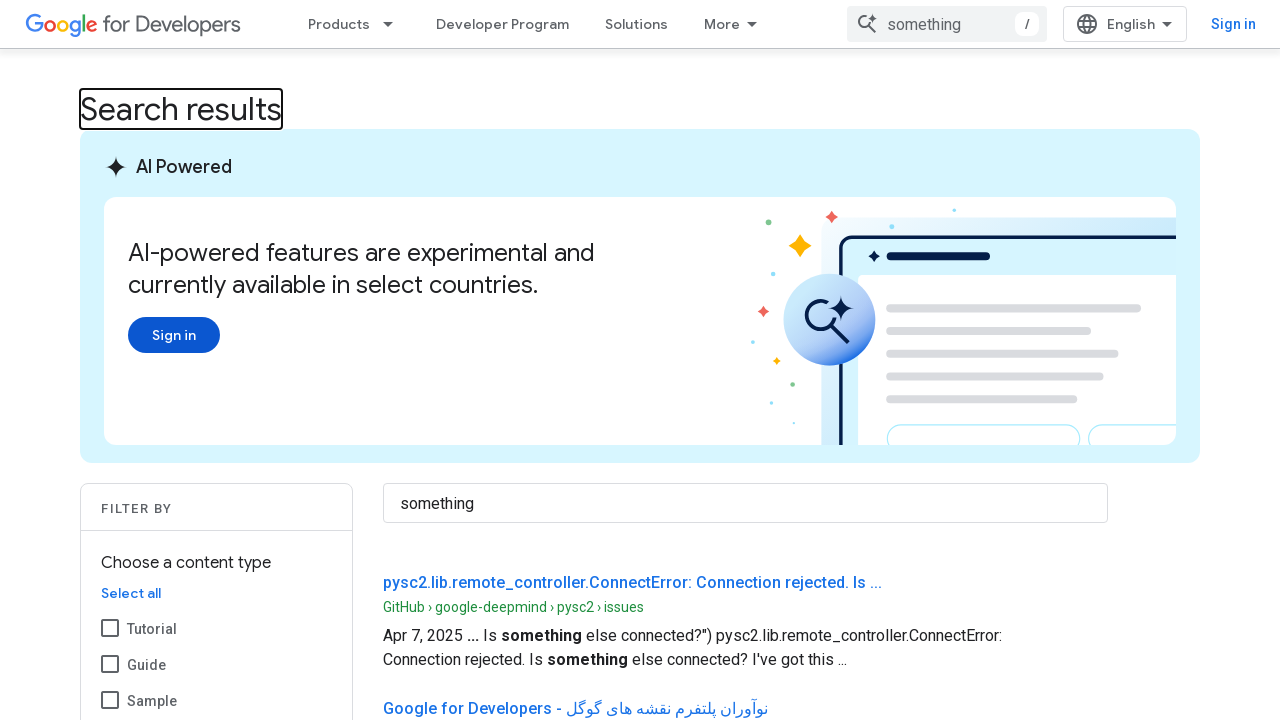

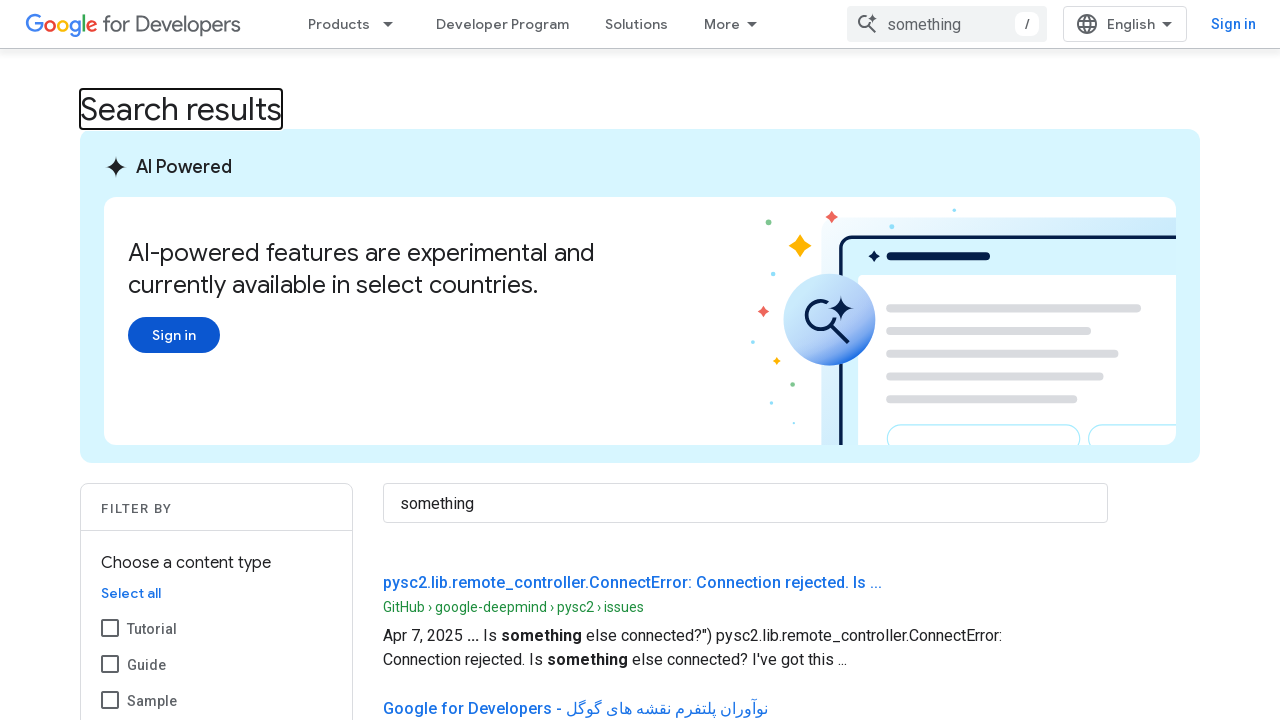